Tests text input functionality by entering text into an input field and clicking a button to update its label

Starting URL: http://uitestingplayground.com/textinput

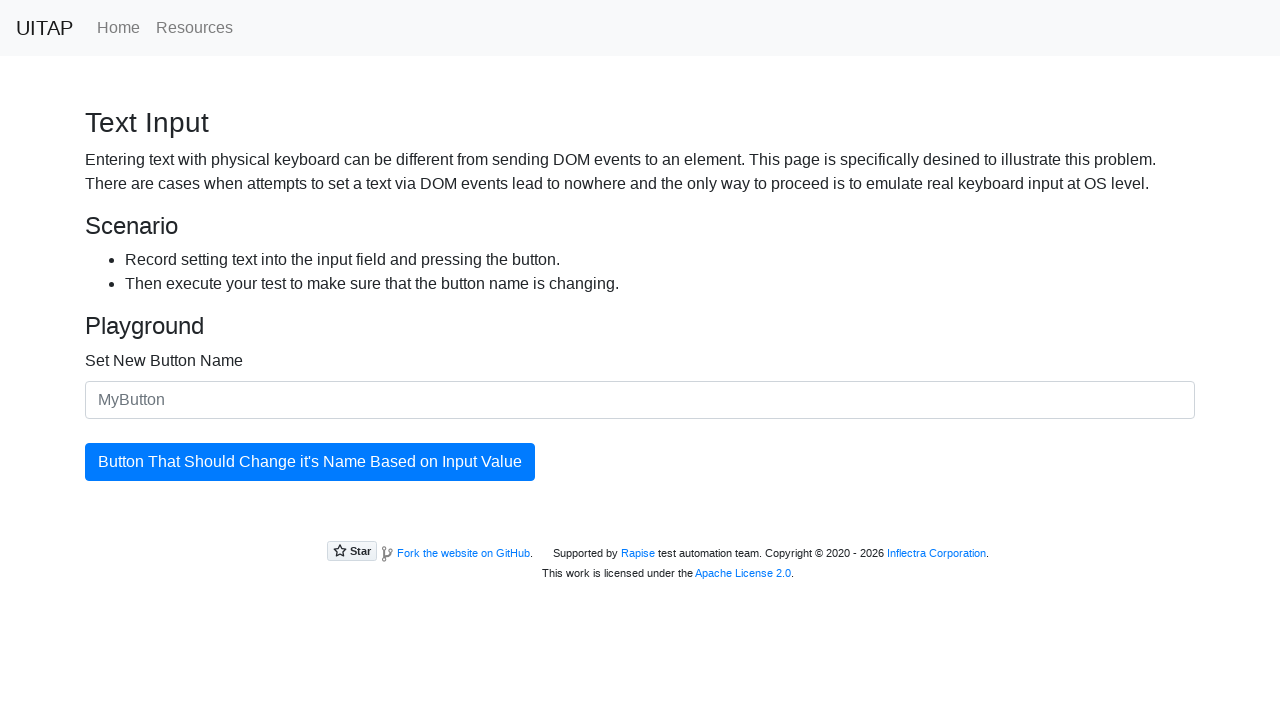

Filled input field with 'Skypro' on input[id="newButtonName"]
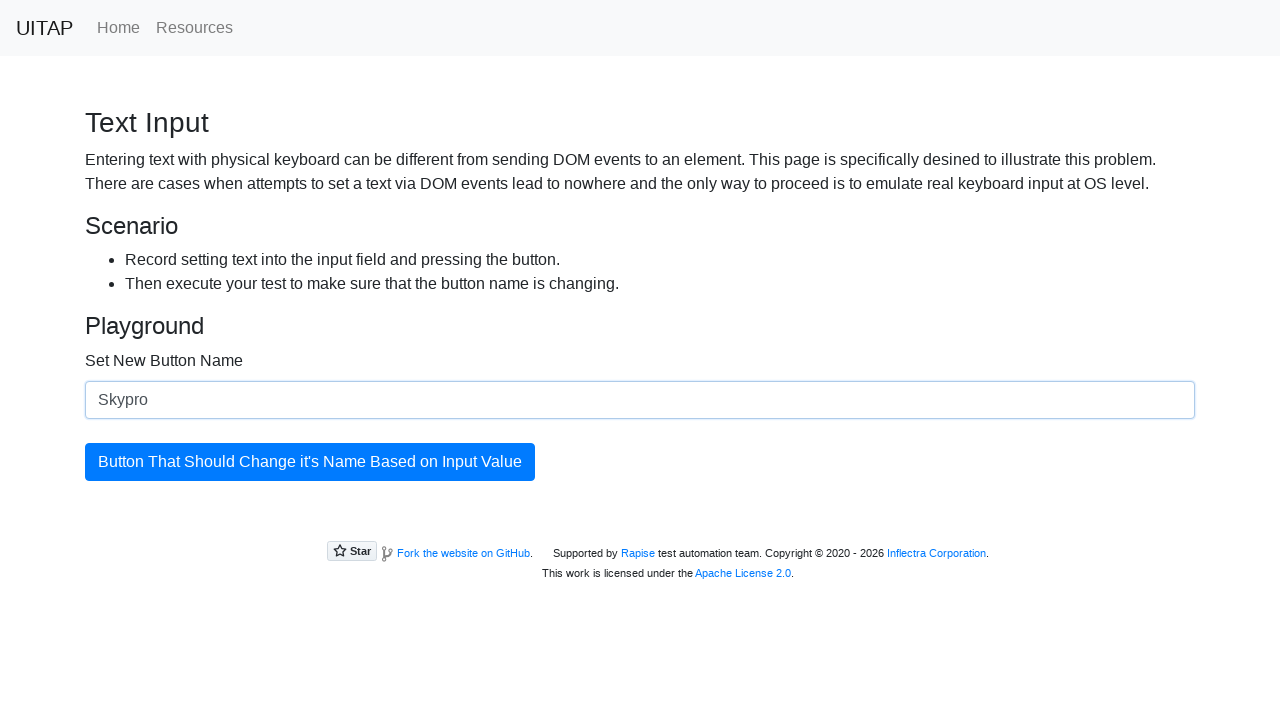

Clicked primary button to update its label at (310, 462) on .btn-primary
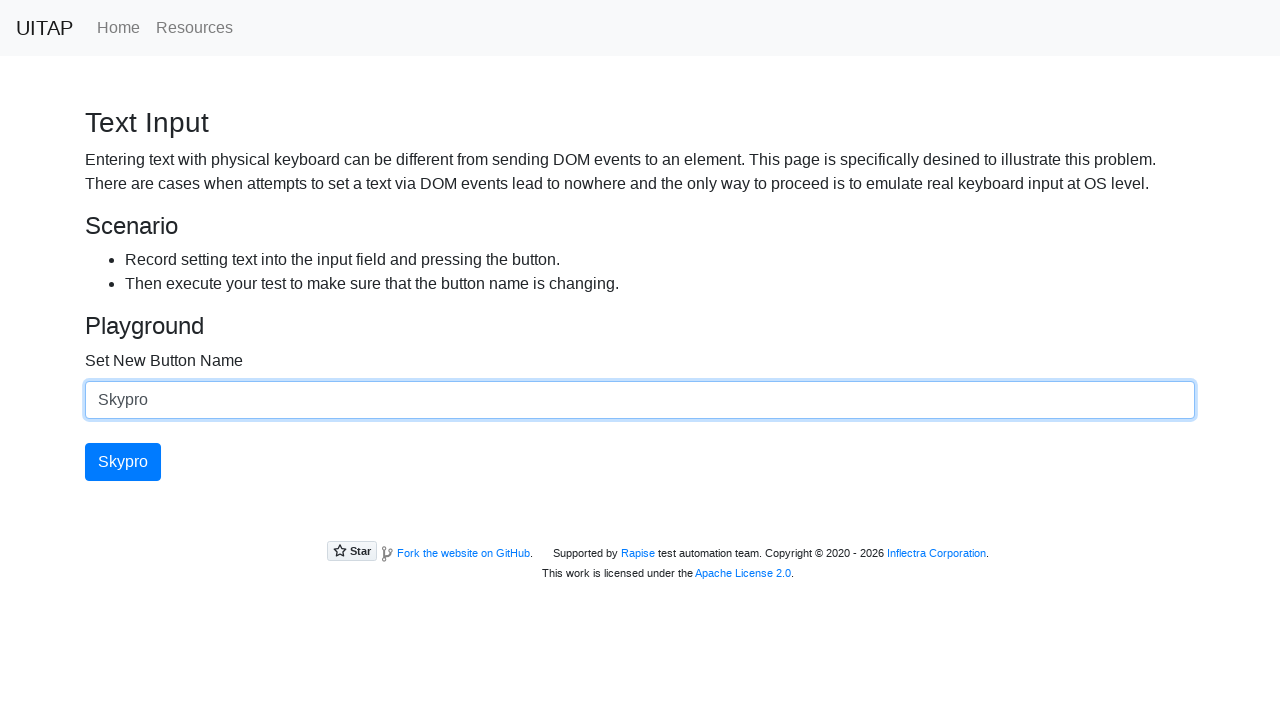

Primary button became visible with updated text
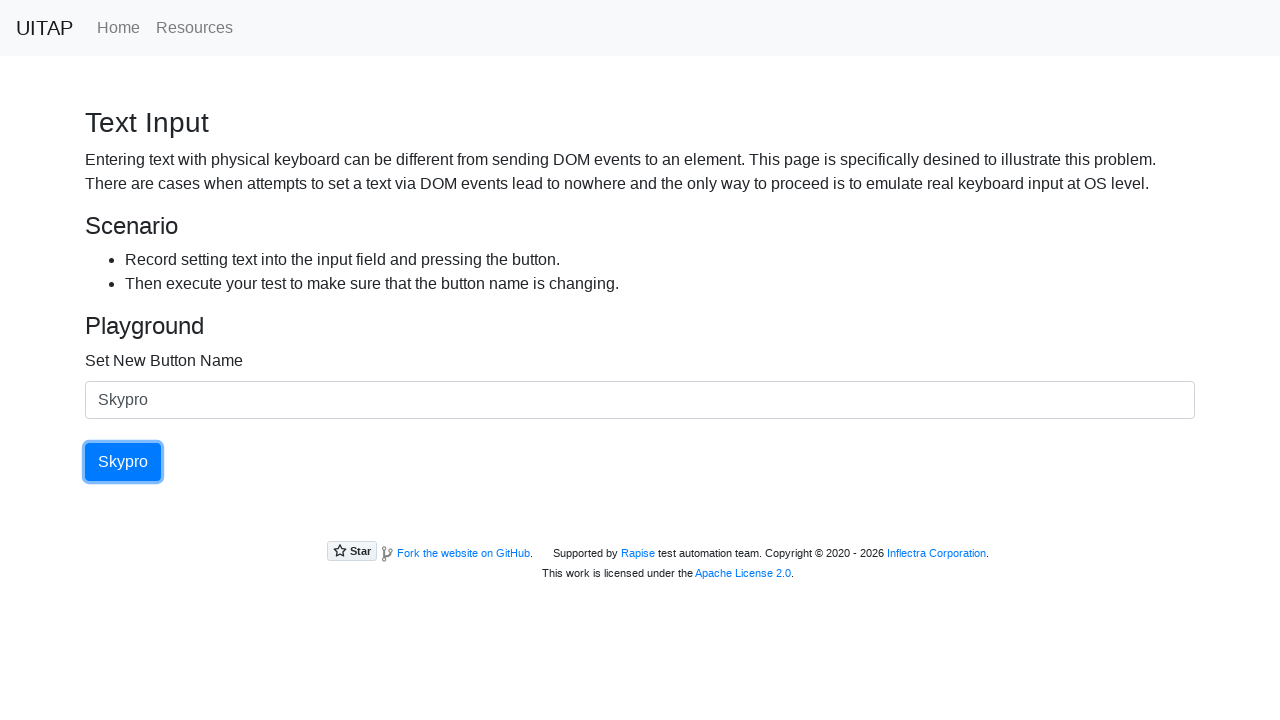

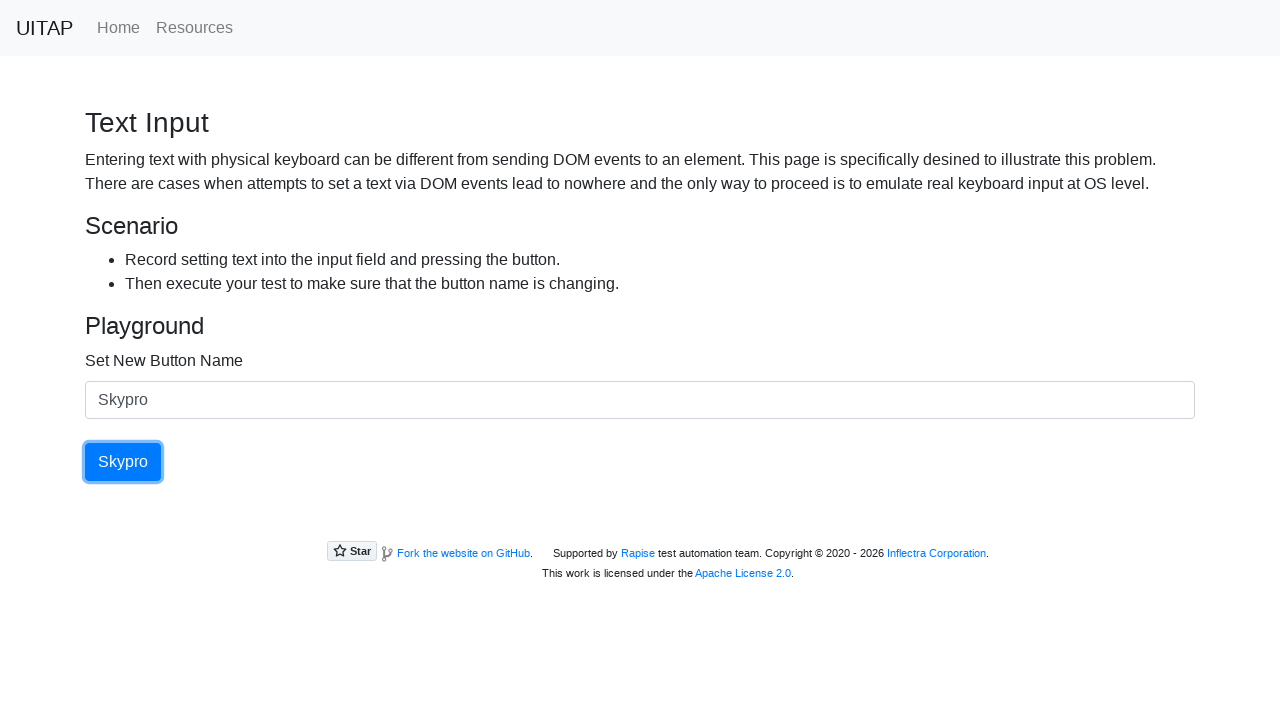